Tests the jQuery UI datepicker widget by switching to the iframe containing the datepicker and entering a date value into the input field

Starting URL: https://jqueryui.com/datepicker/

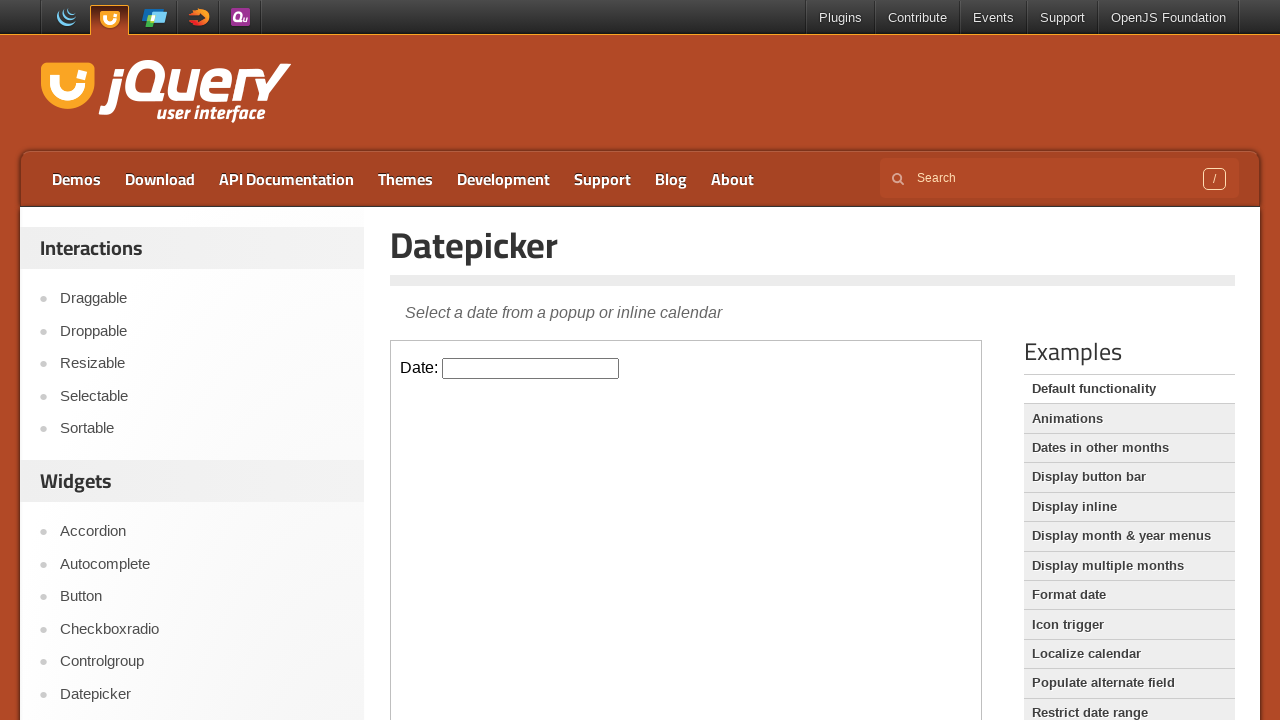

Located the first iframe containing the datepicker
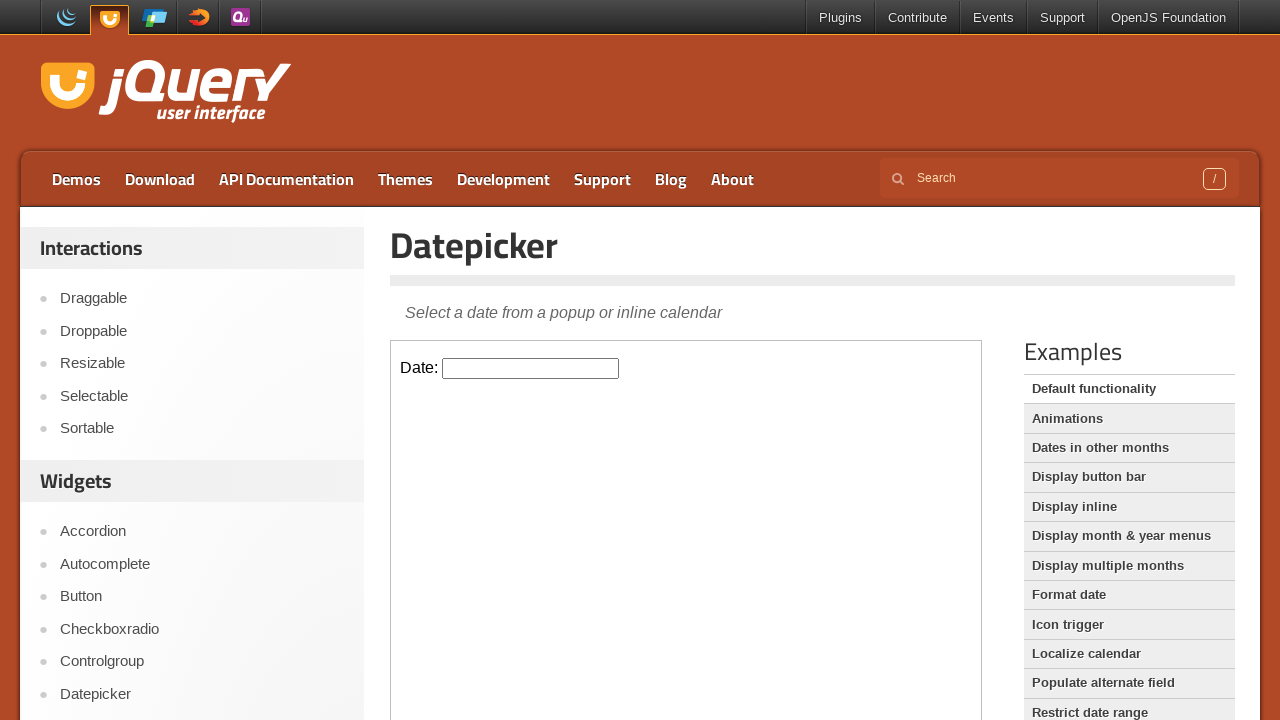

Datepicker input field became visible
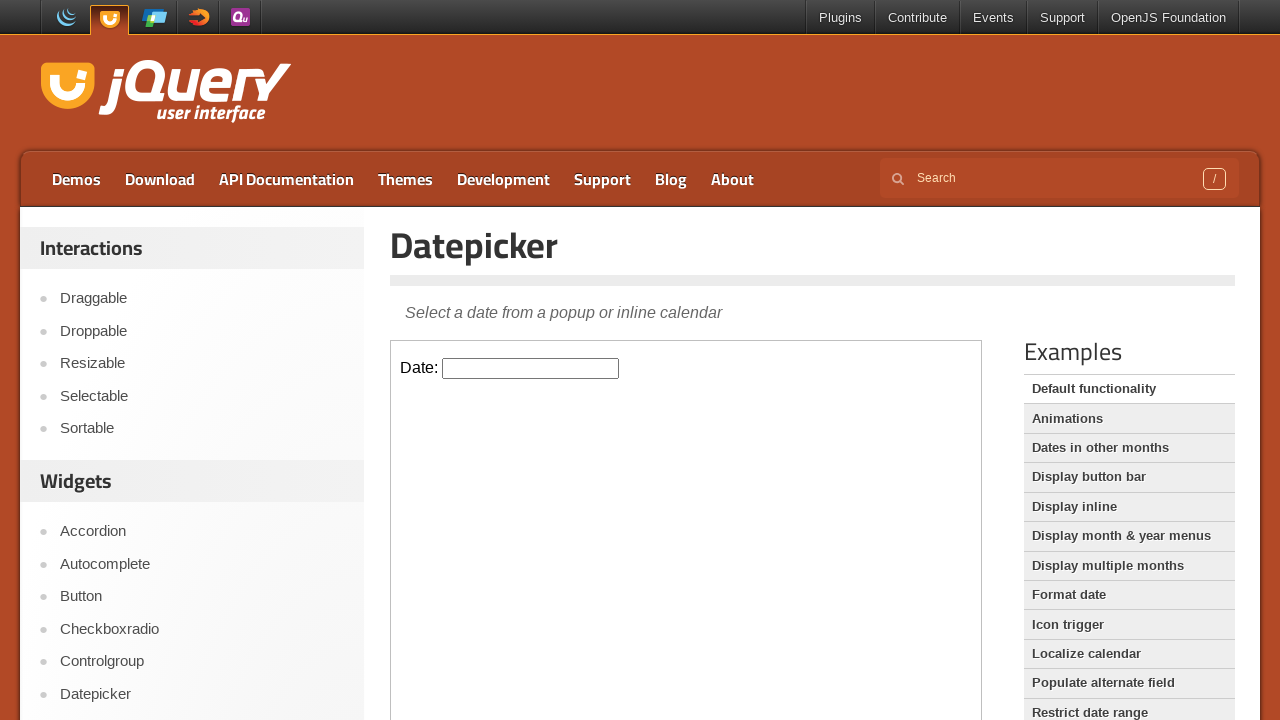

Filled datepicker input field with date '05/15/1993' on iframe >> nth=0 >> internal:control=enter-frame >> #datepicker
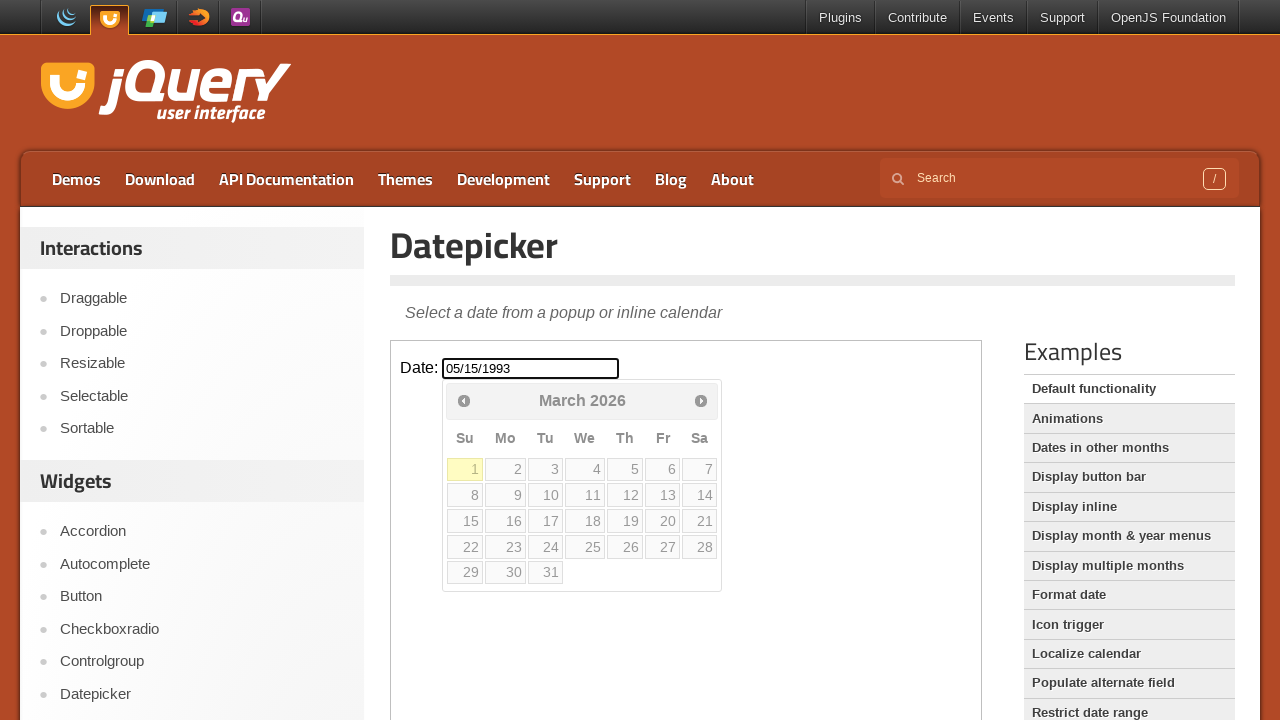

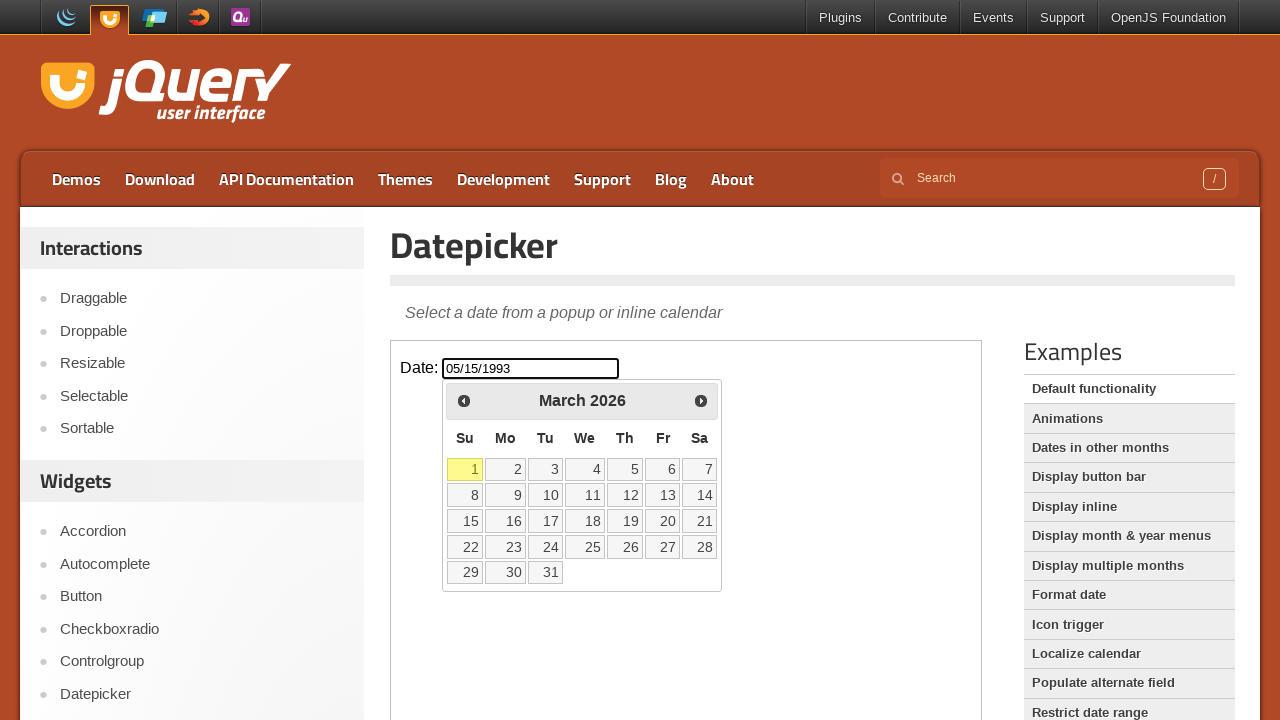